Navigates to the Demoblaze e-commerce demo website and verifies that the page title is "STORE" to confirm landing on the correct website.

Starting URL: https://www.demoblaze.com/

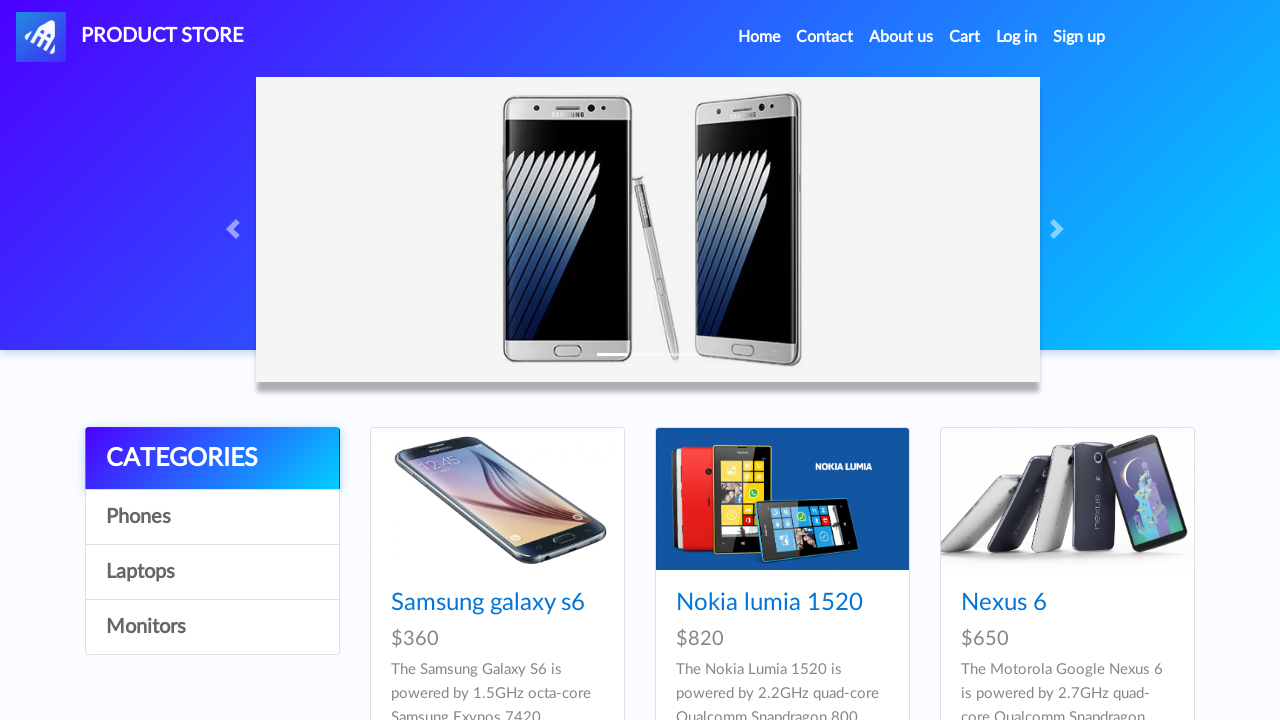

Navigated to Demoblaze e-commerce demo website
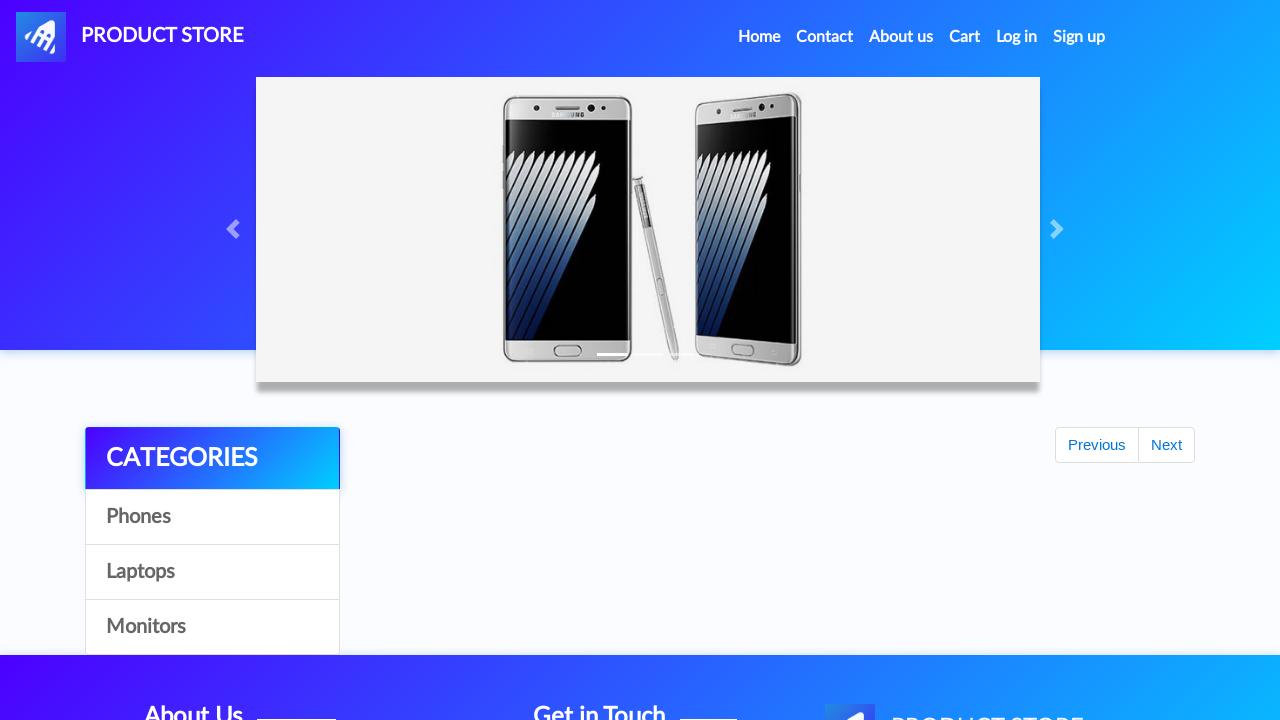

Page fully loaded with domcontentloaded state
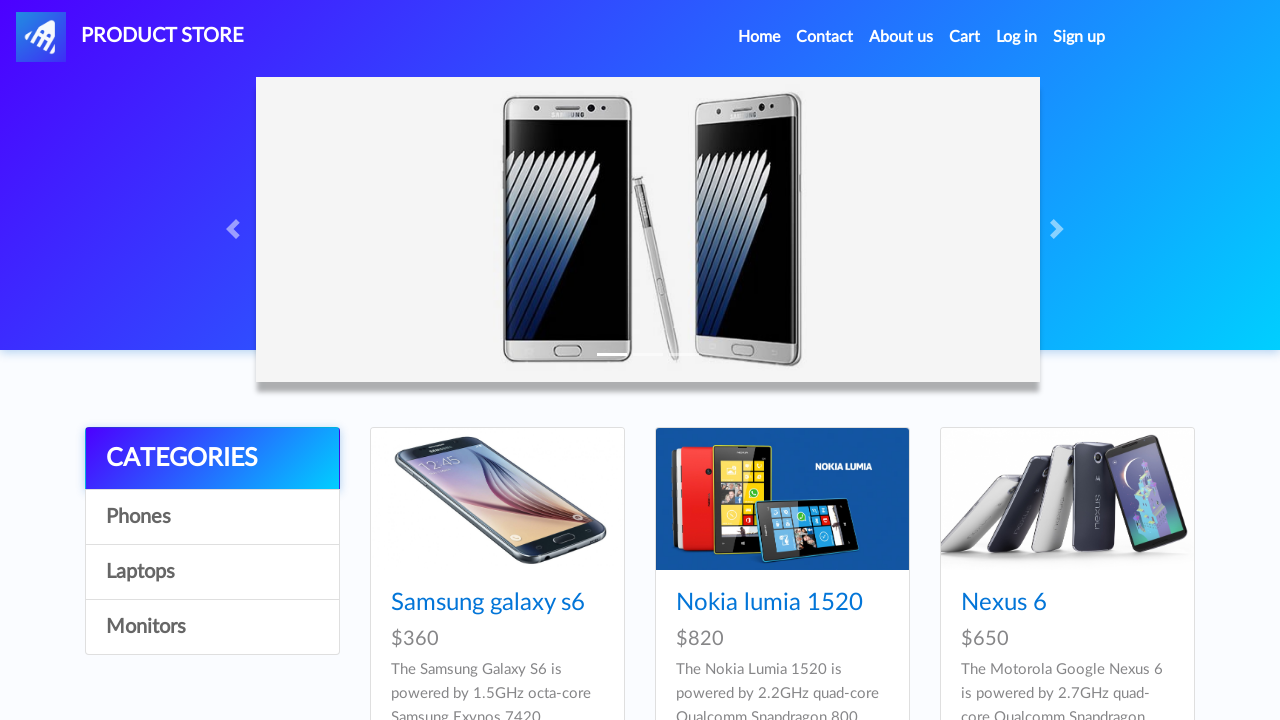

Retrieved page title: 'STORE'
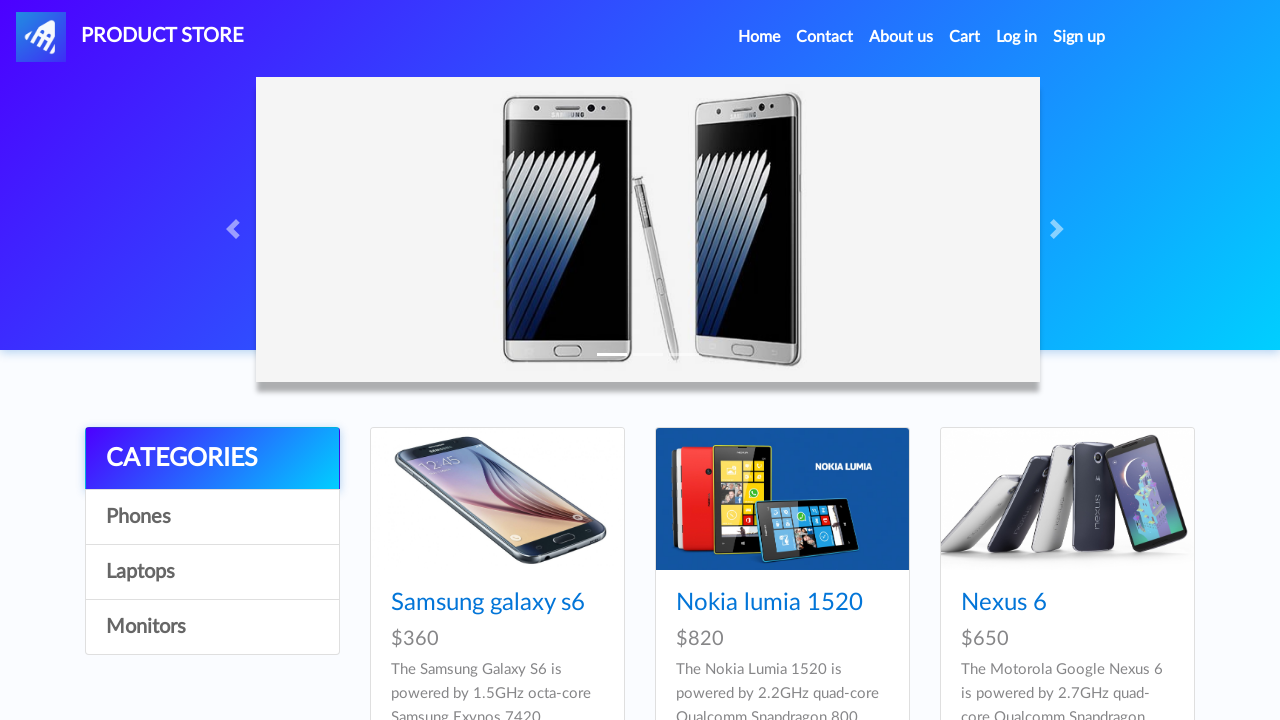

Page title verified as 'STORE' - correct website confirmed
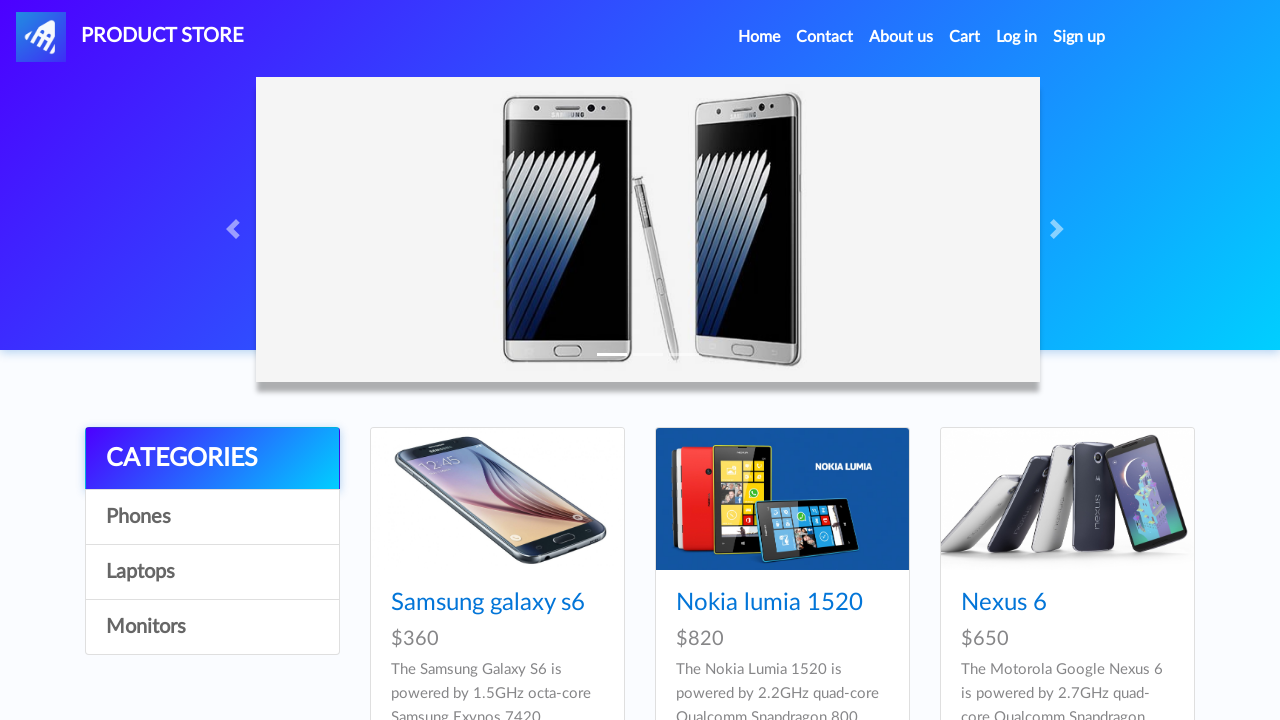

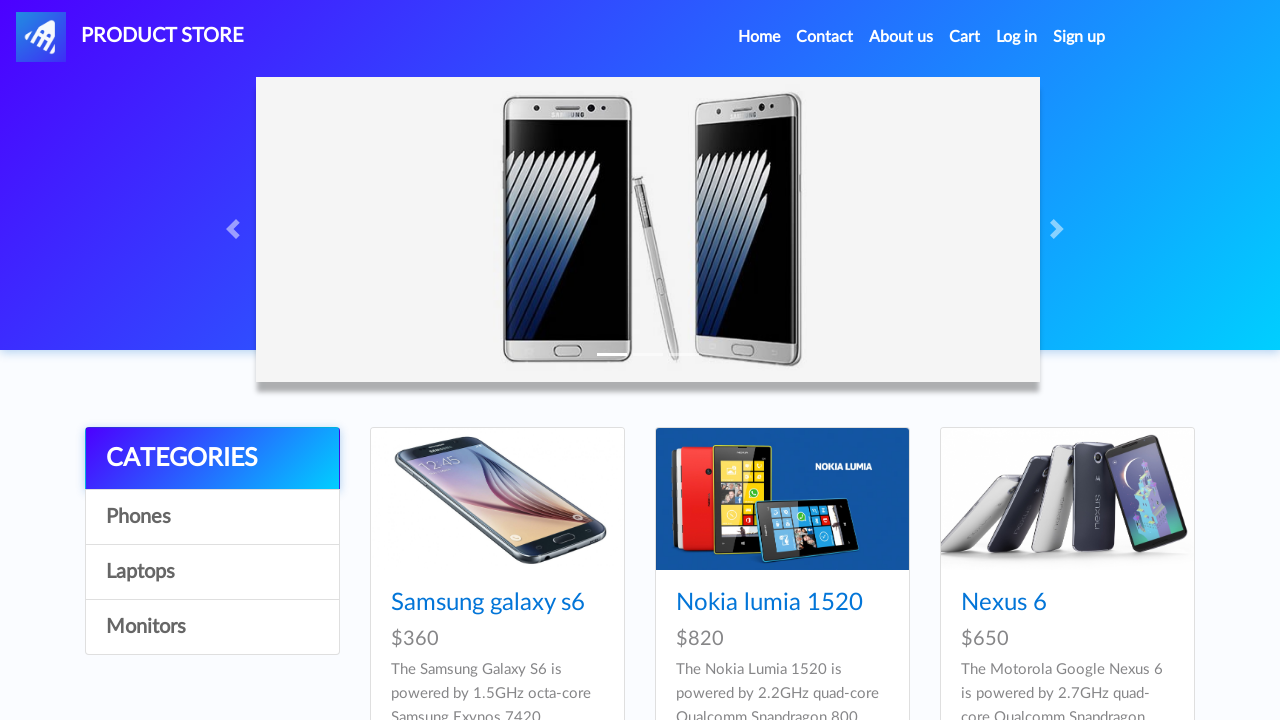